Tests multi-select functionality by selecting multiple options (Volvo and Opel) and submitting the form

Starting URL: http://www.w3schools.com/tags/tryit.asp?filename=tryhtml_select_multiple

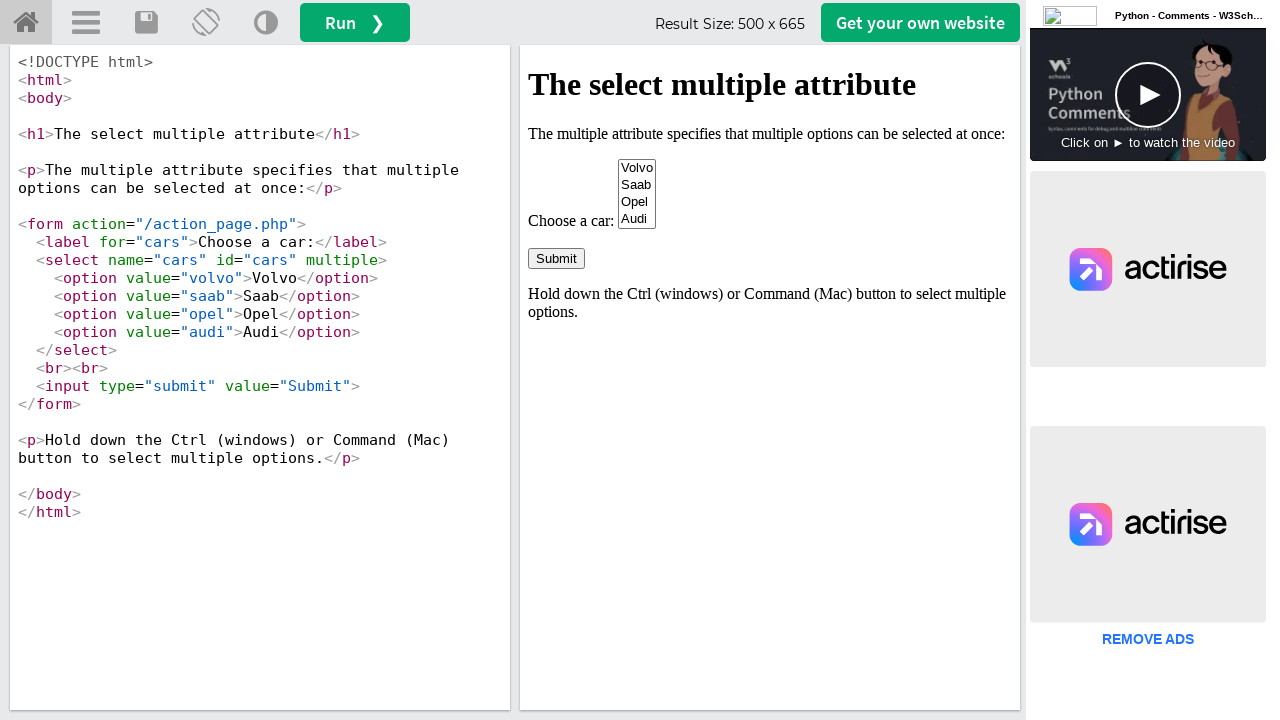

Located iframe with id 'iframeResult'
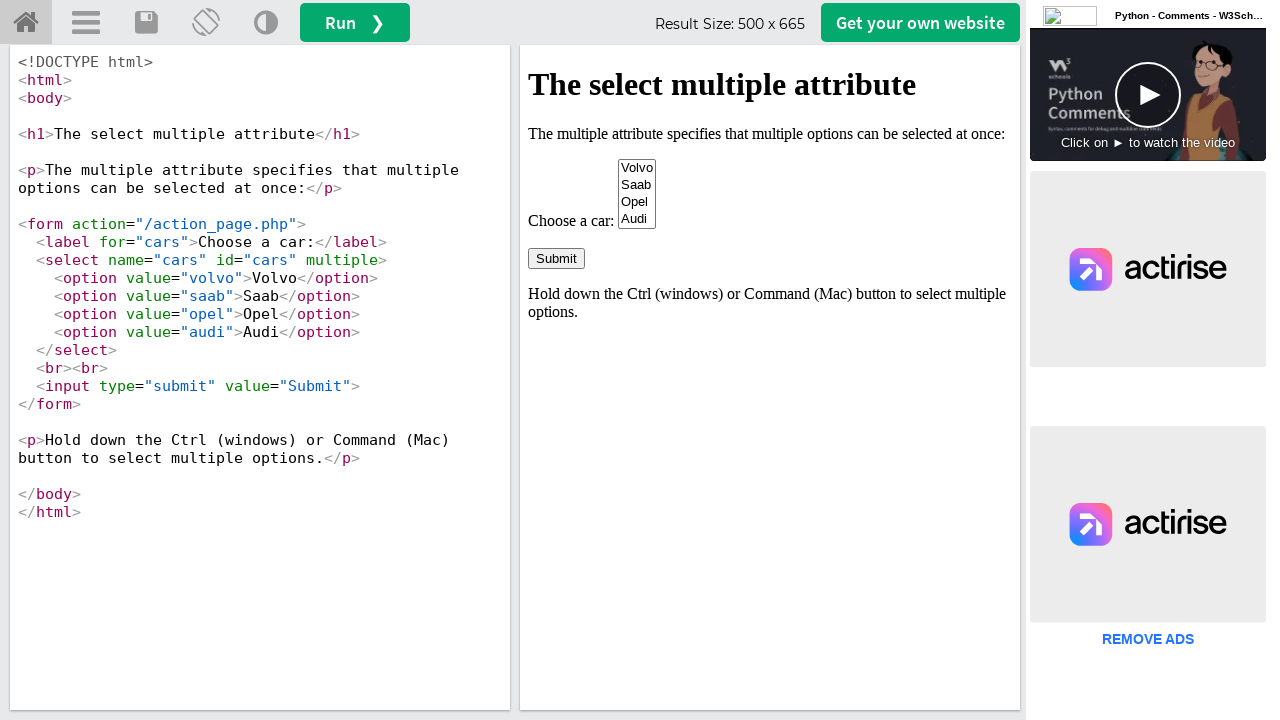

Selected Volvo (first option) in the cars dropdown at (637, 168) on #iframeResult >> internal:control=enter-frame >> select[name='cars'] option >> n
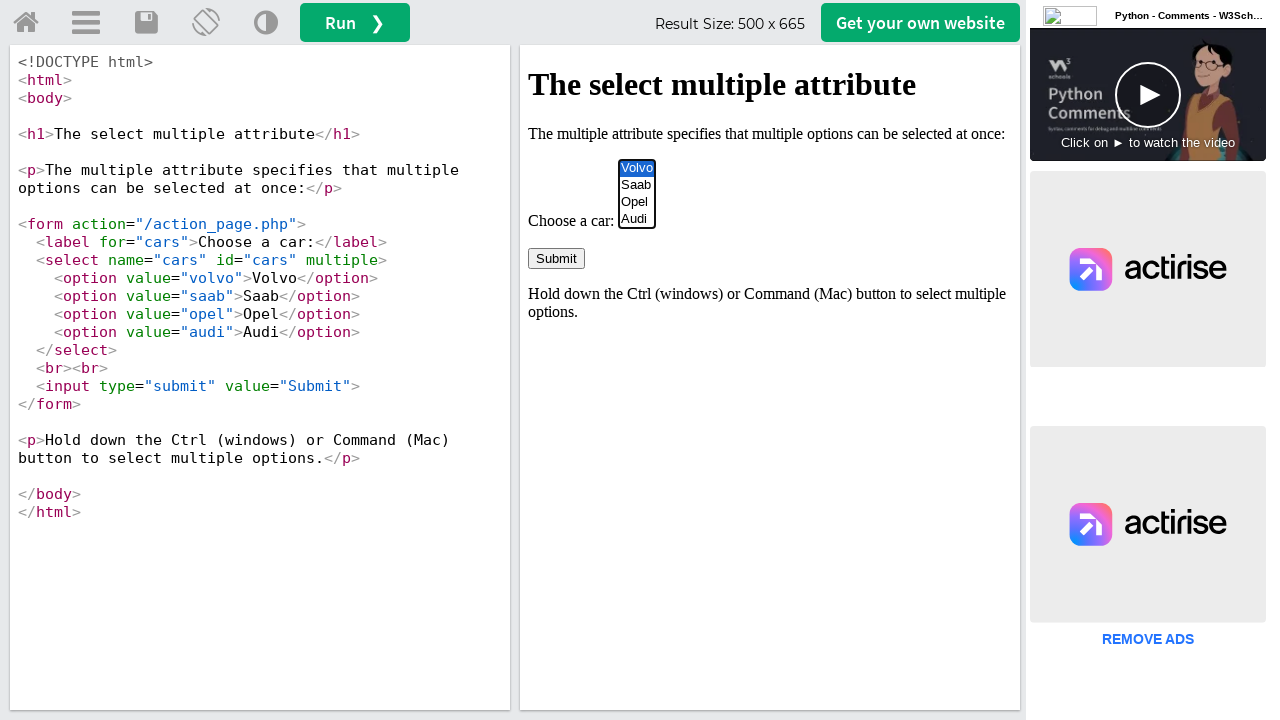

Multi-selected Volvo and Opel options in the cars dropdown on #iframeResult >> internal:control=enter-frame >> select[name='cars']
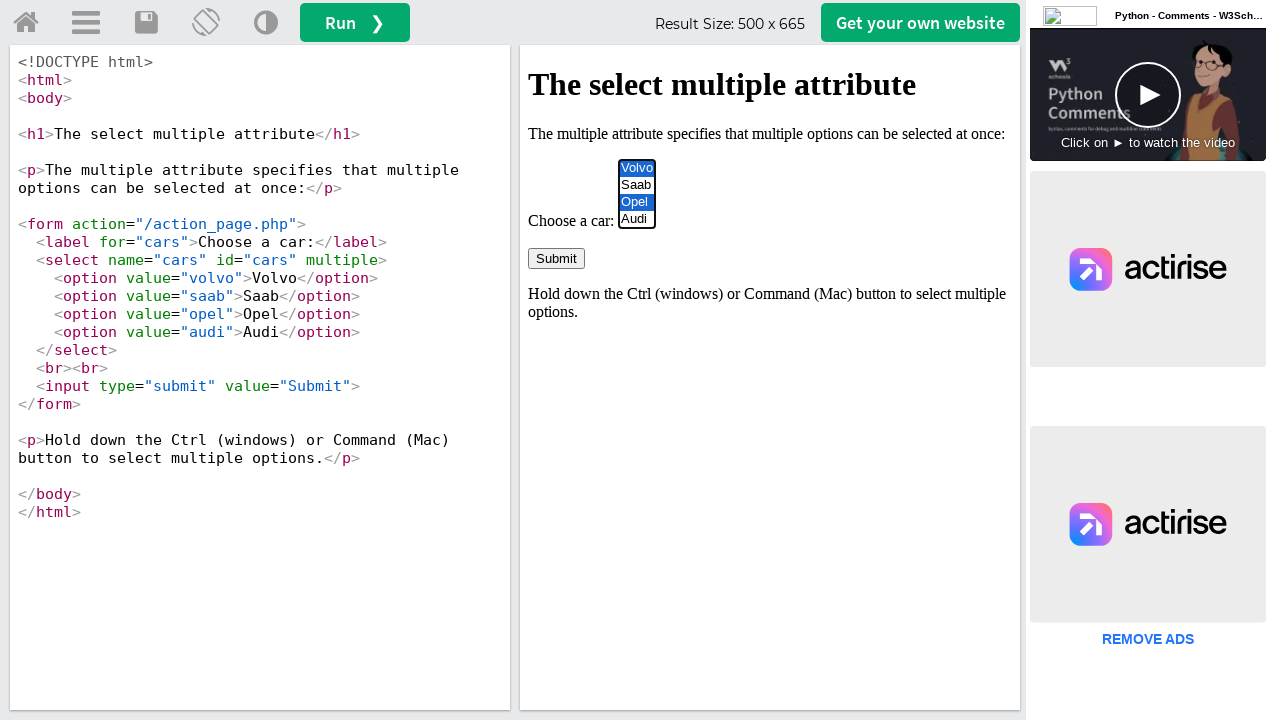

Clicked the submit button to submit the multi-select form at (556, 258) on #iframeResult >> internal:control=enter-frame >> input[type='submit']
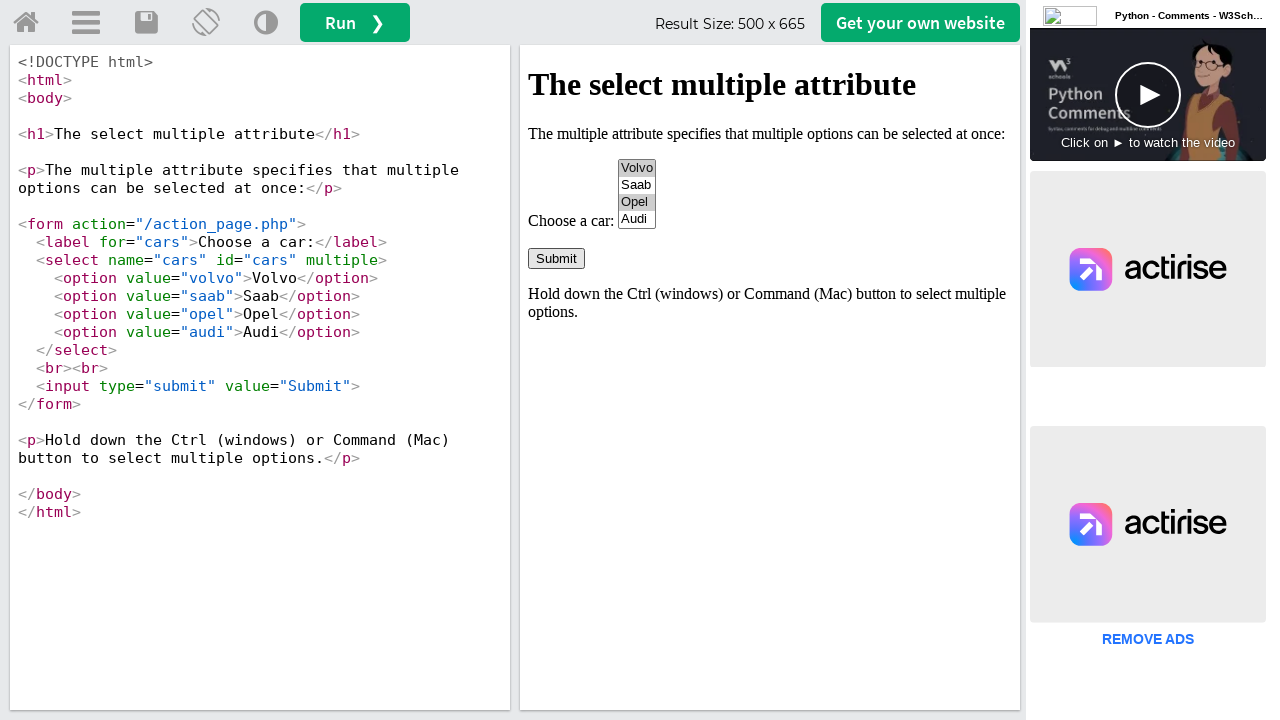

Results container loaded and verified after form submission
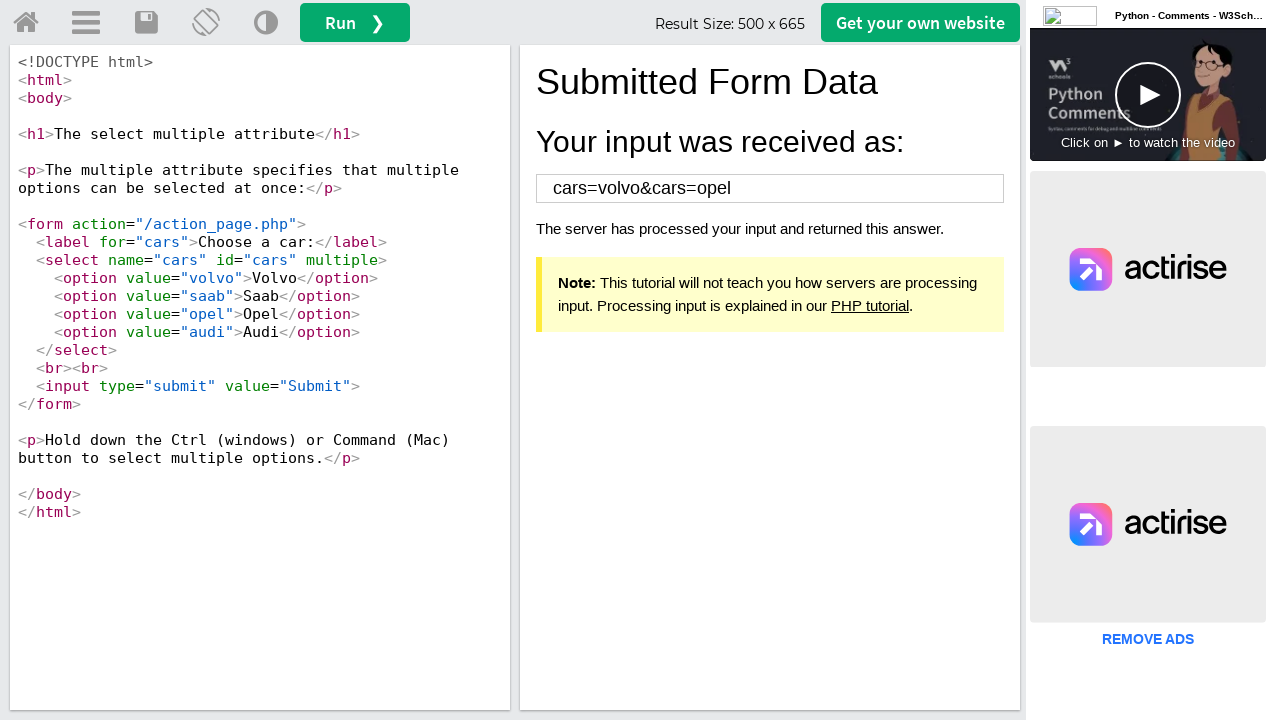

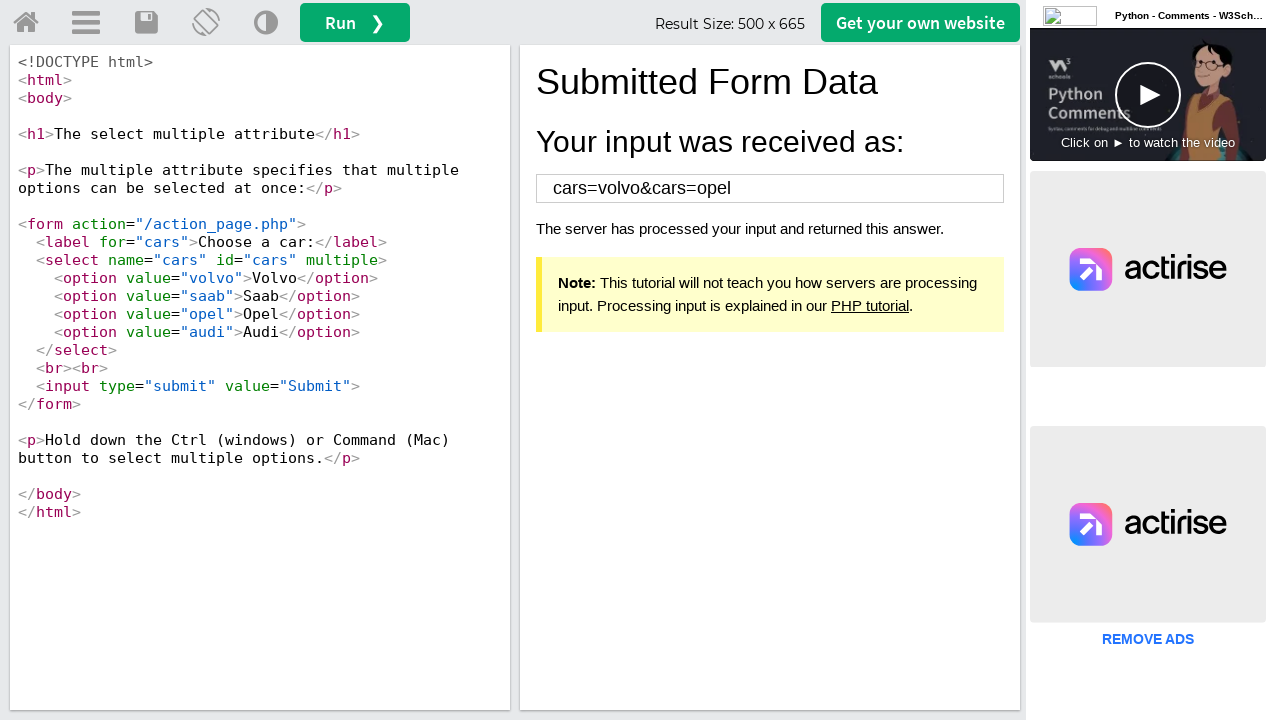